Navigates to VWO app homepage and clicks on the free trial link using partial link text

Starting URL: https://app.vwo.com

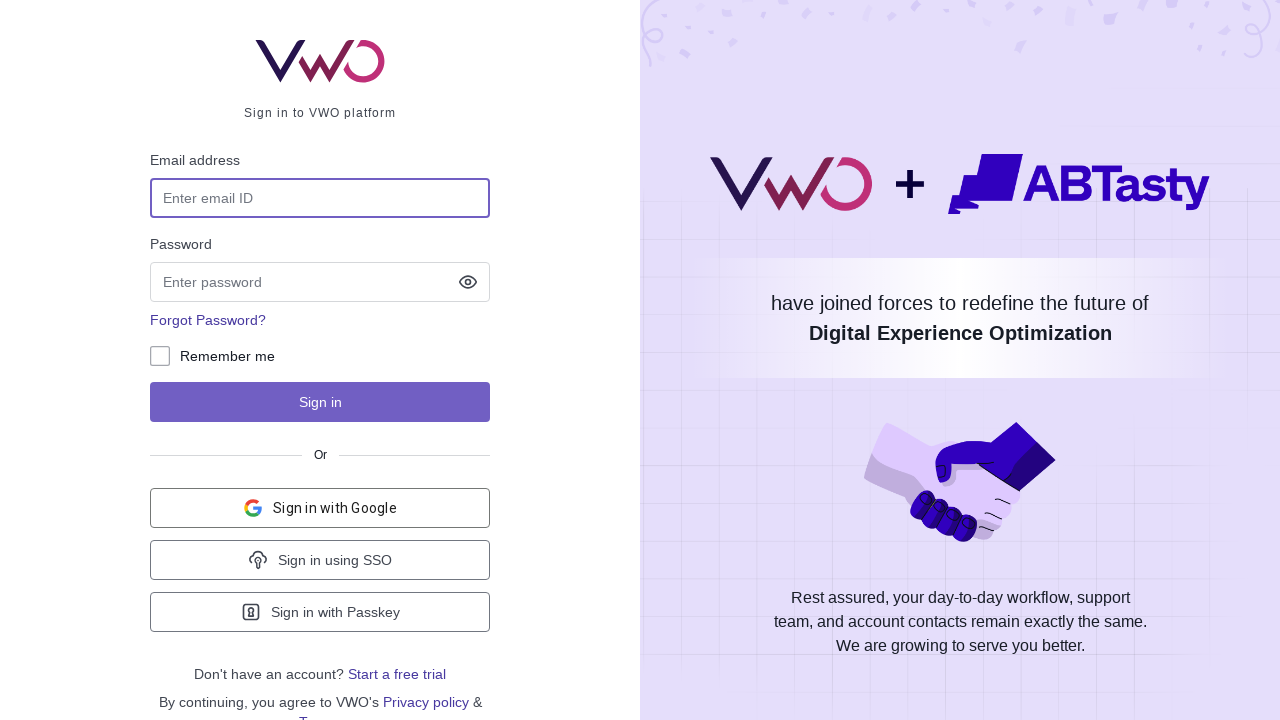

Navigated to VWO app homepage at https://app.vwo.com
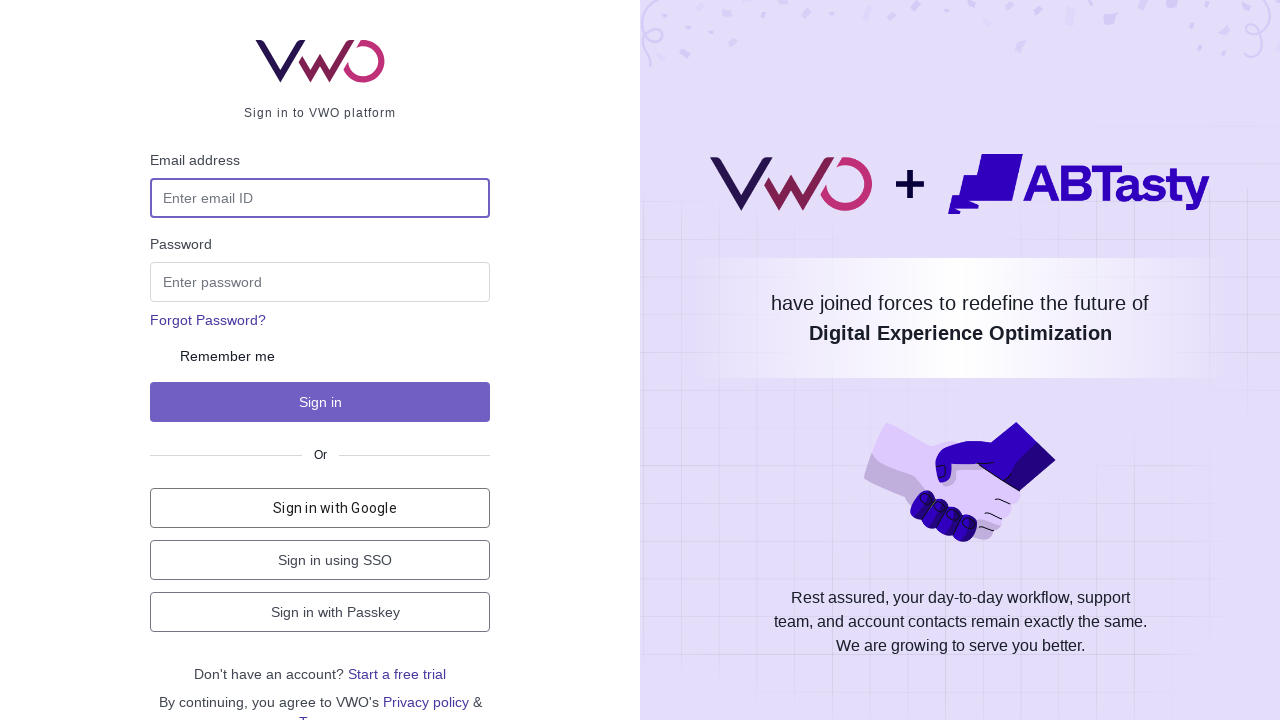

Clicked on the free trial link using partial text match at (397, 674) on internal:text="free trial"i
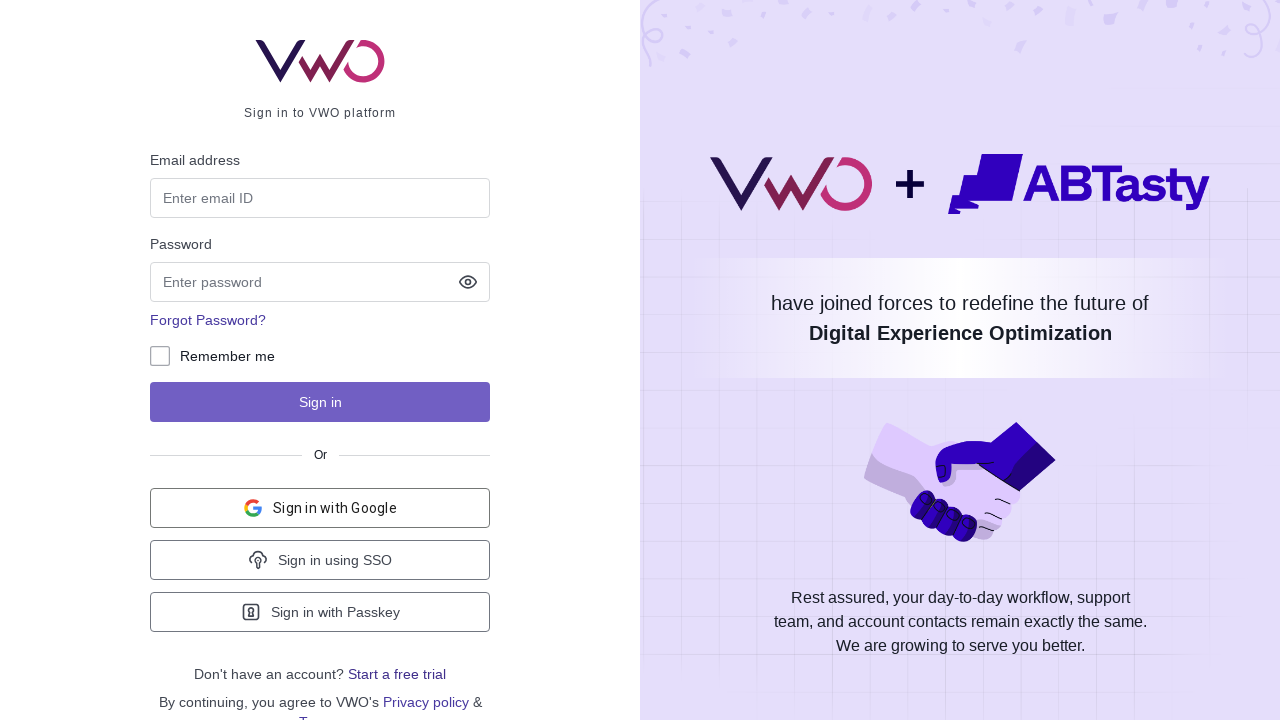

Waited for page to reach network idle state after clicking free trial link
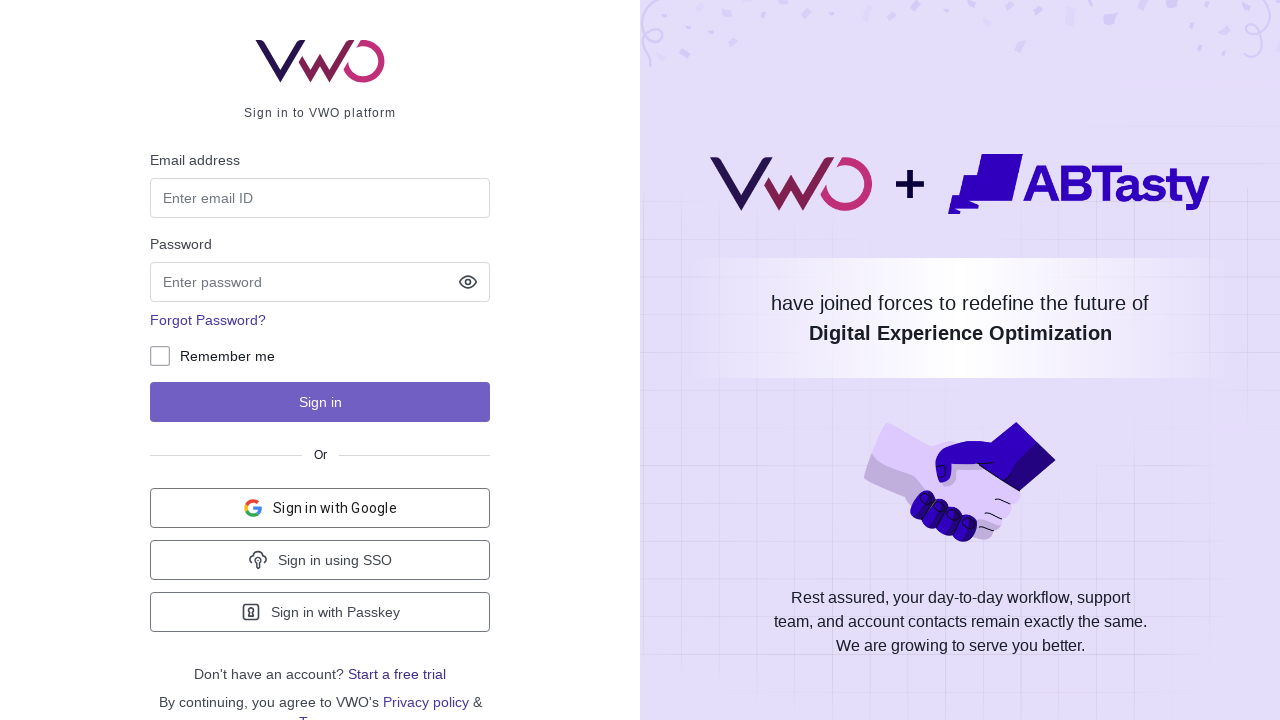

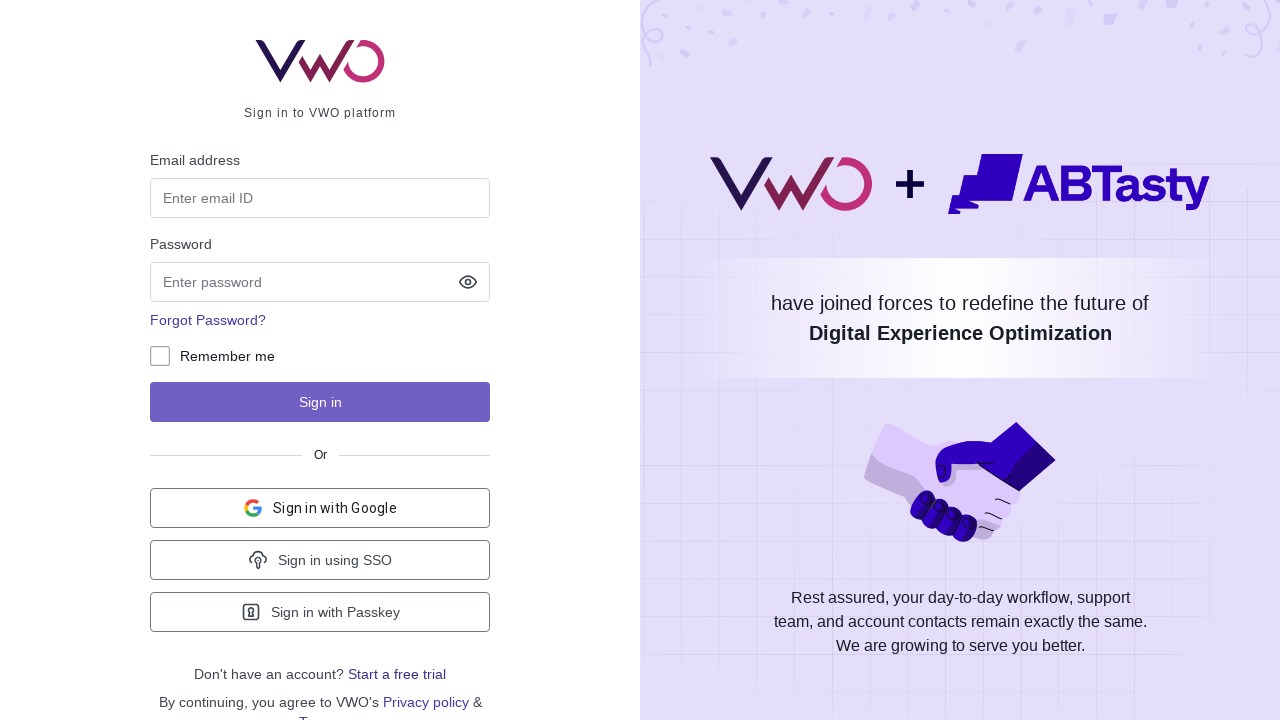